Tests that the Clear completed button is displayed when items are marked complete

Starting URL: https://demo.playwright.dev/todomvc

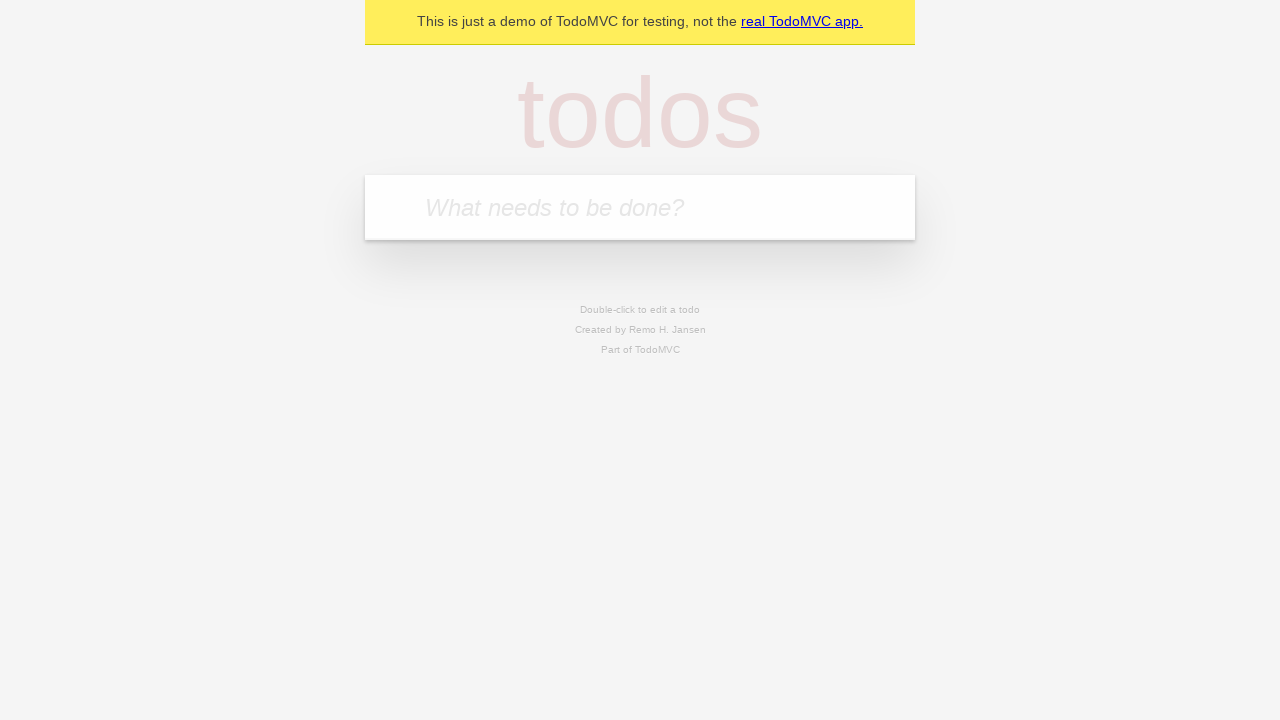

Filled todo input with 'buy some cheese' on internal:attr=[placeholder="What needs to be done?"i]
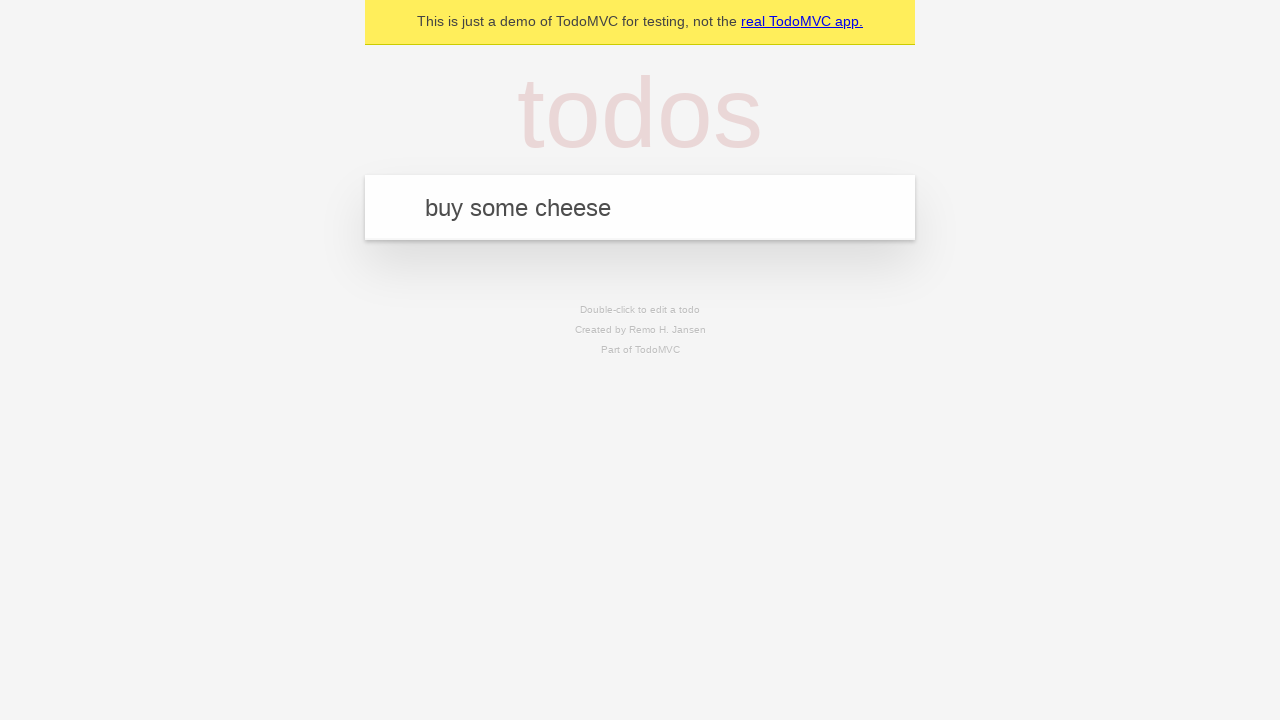

Pressed Enter to create todo 'buy some cheese' on internal:attr=[placeholder="What needs to be done?"i]
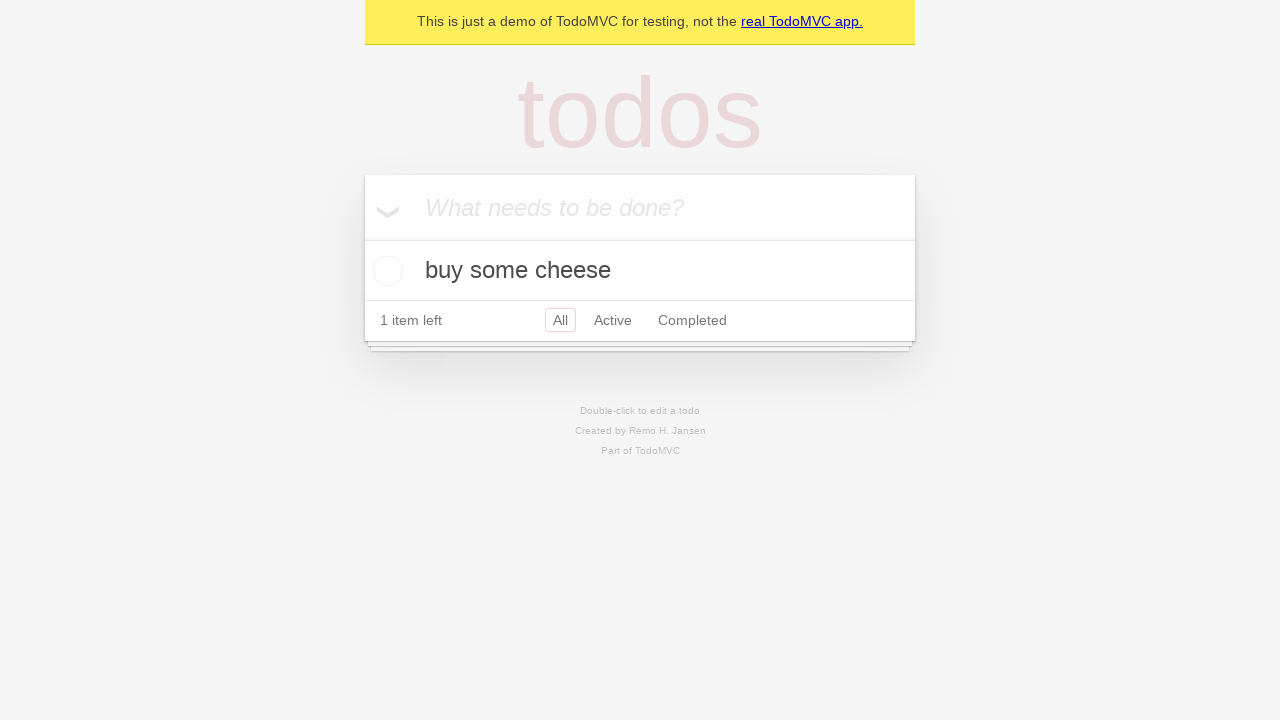

Filled todo input with 'feed the cat' on internal:attr=[placeholder="What needs to be done?"i]
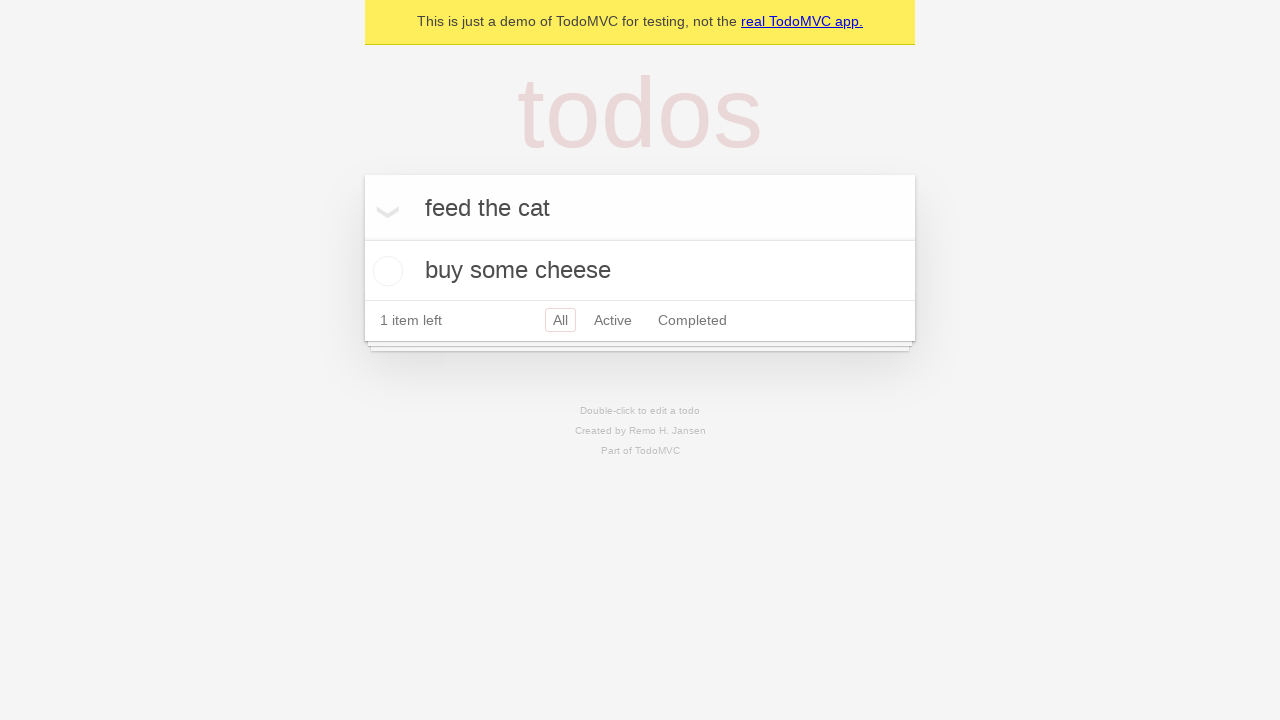

Pressed Enter to create todo 'feed the cat' on internal:attr=[placeholder="What needs to be done?"i]
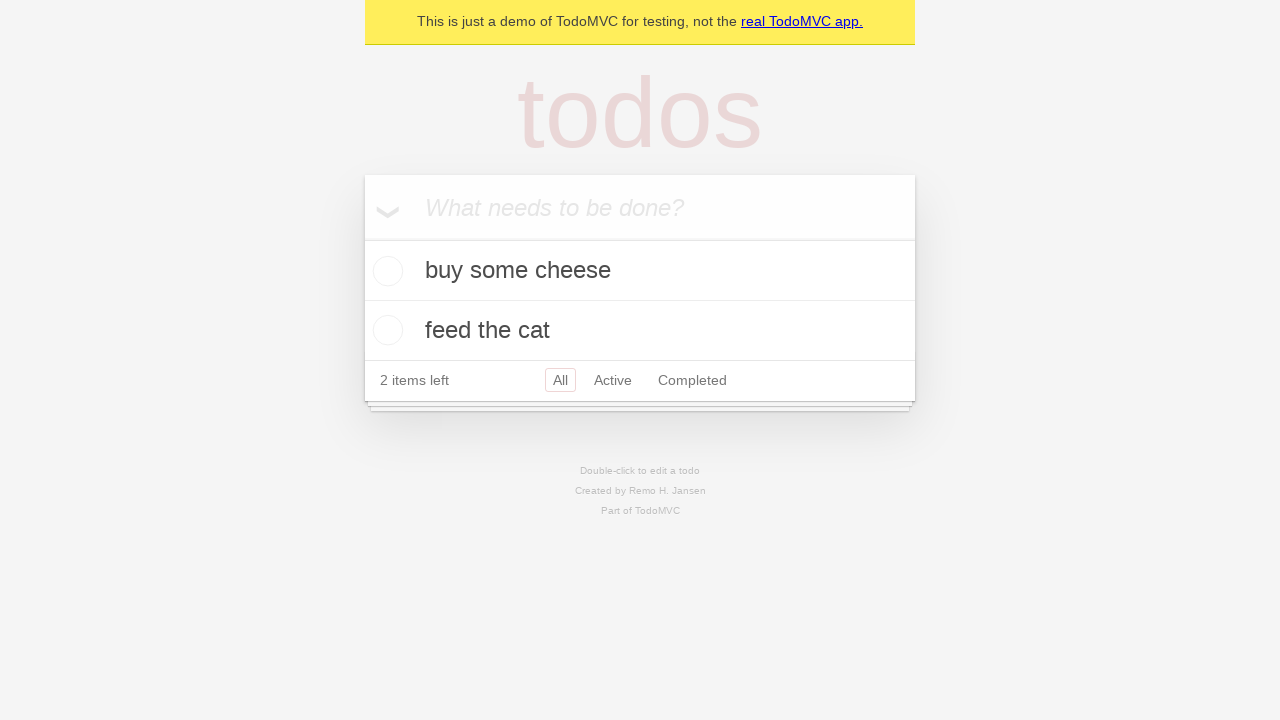

Filled todo input with 'book a doctors appointment' on internal:attr=[placeholder="What needs to be done?"i]
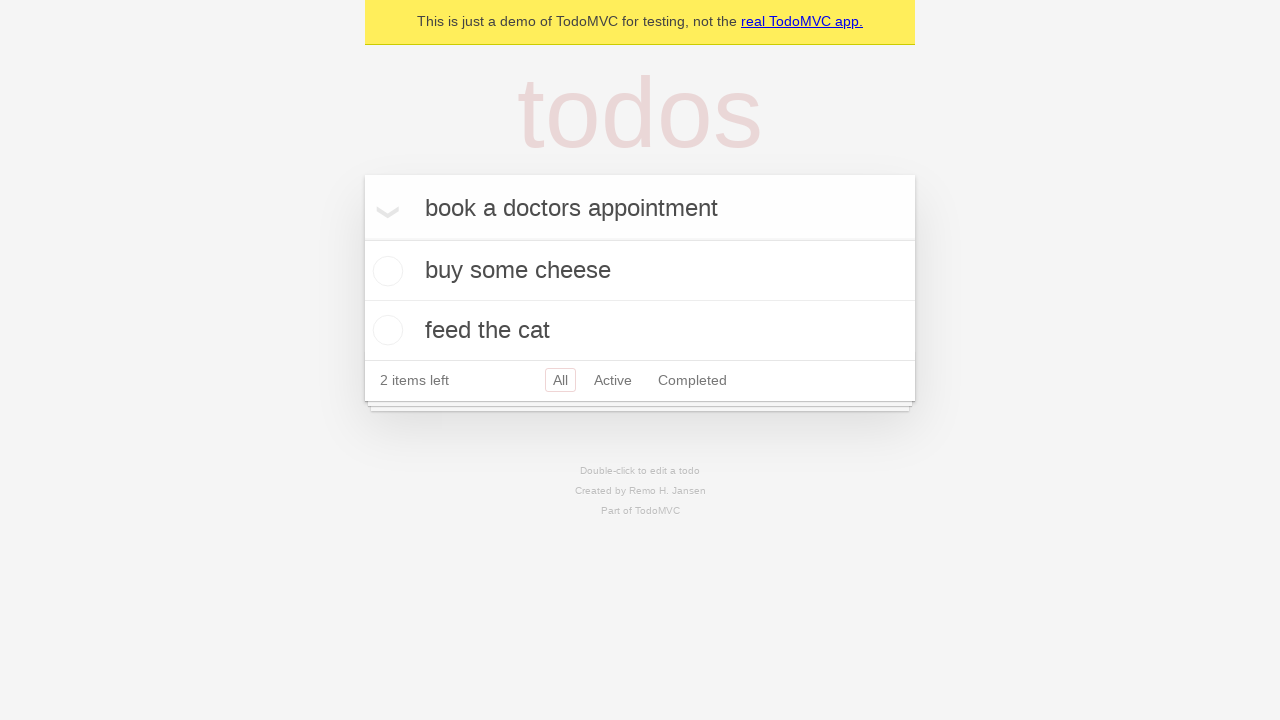

Pressed Enter to create todo 'book a doctors appointment' on internal:attr=[placeholder="What needs to be done?"i]
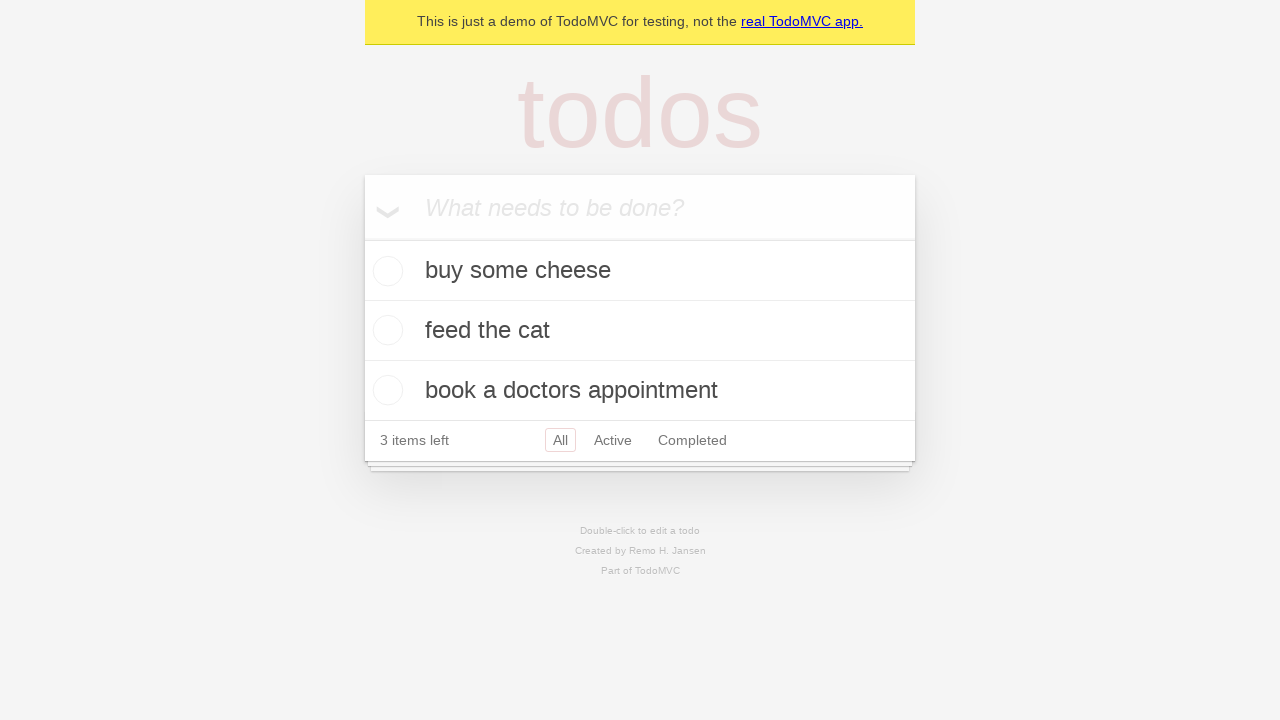

Checked the first todo item as completed at (385, 271) on .todo-list li .toggle >> nth=0
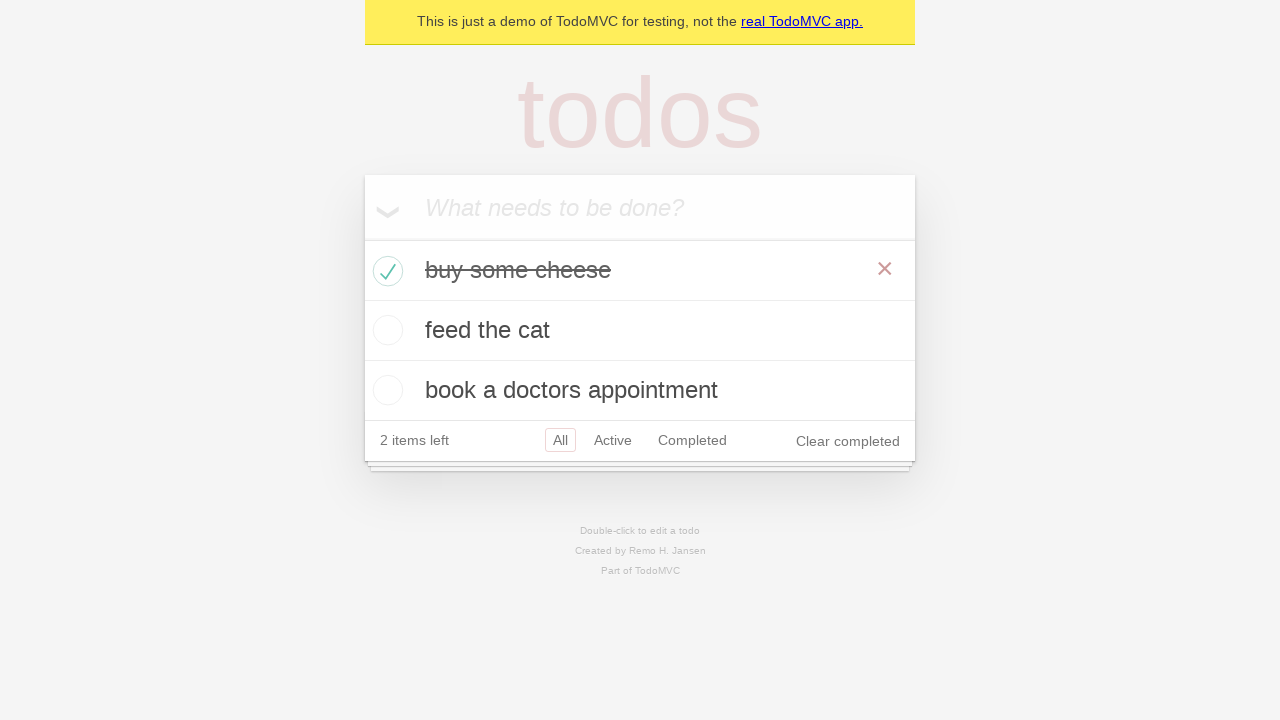

Clear completed button is now visible
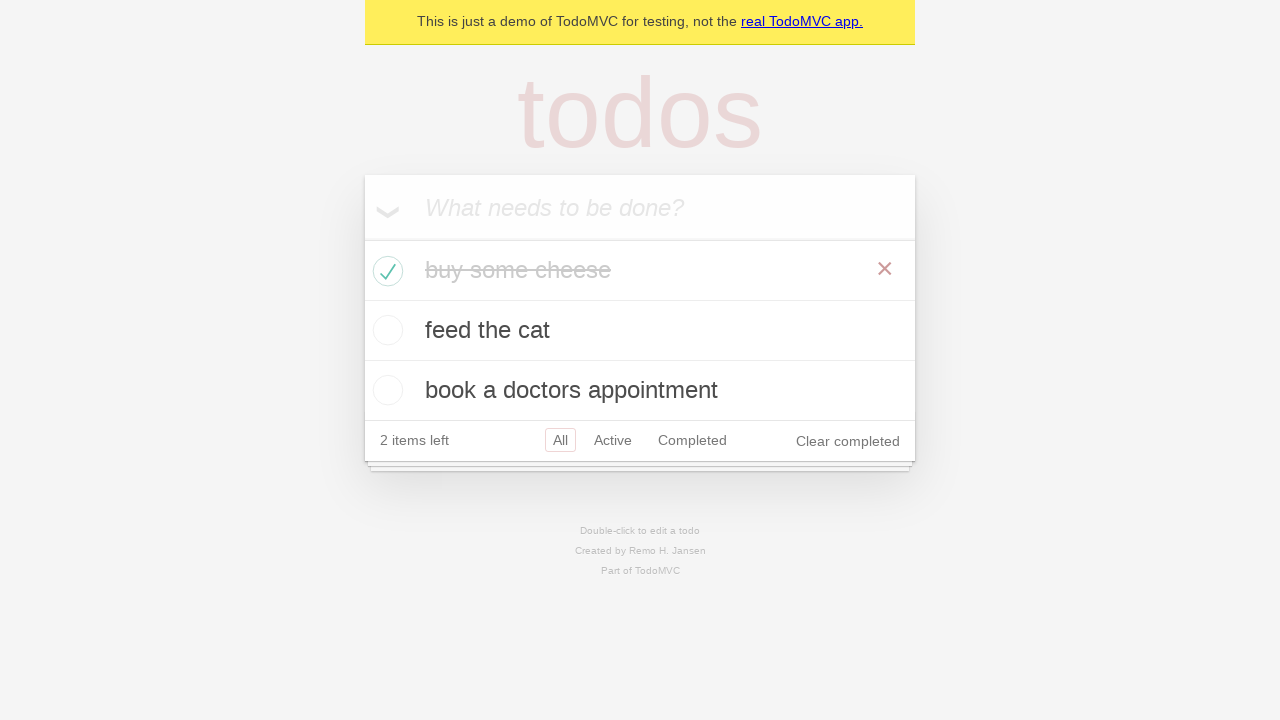

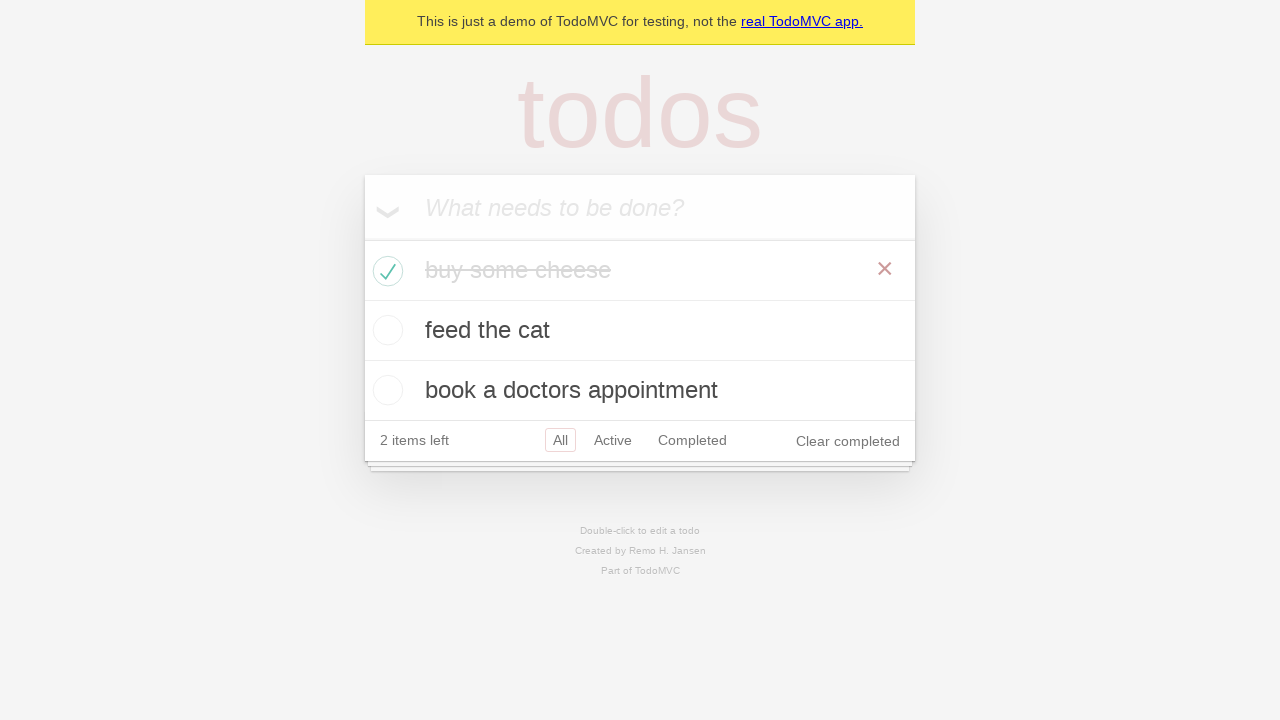